Gets and logs the href property of a link element

Starting URL: https://rahulshettyacademy.com/AutomationPractice/

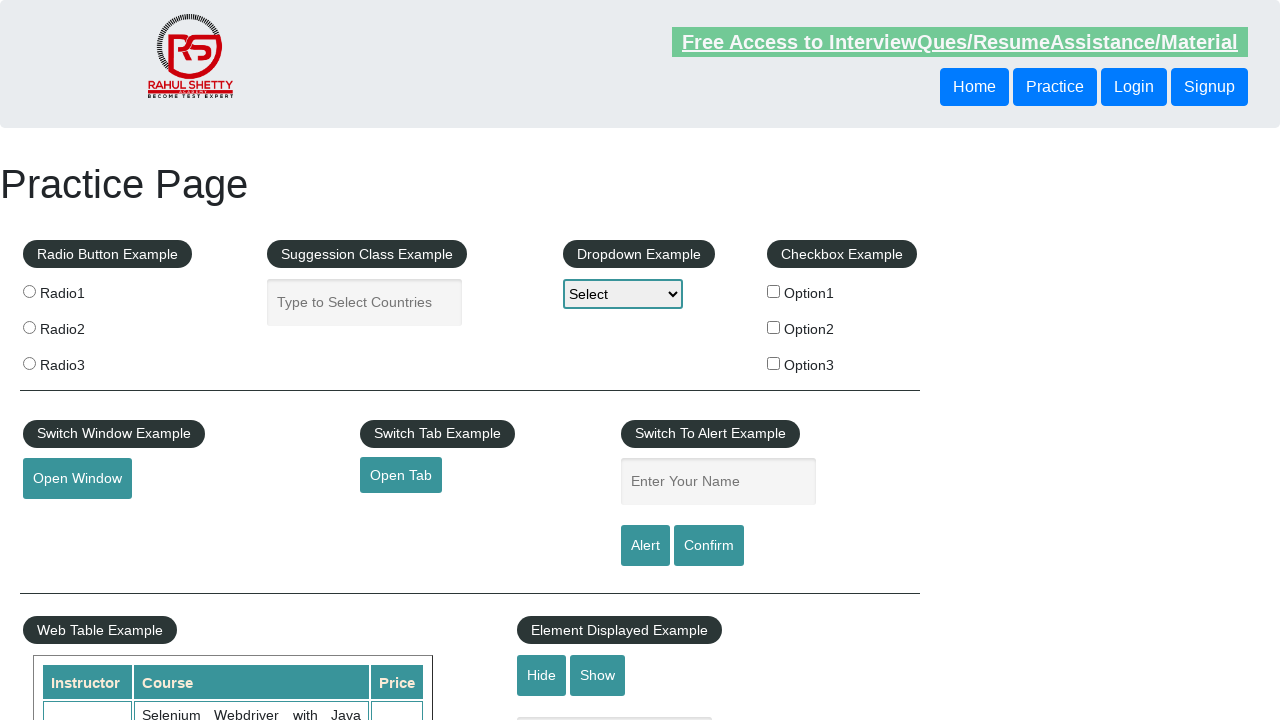

Retrieved href property from open tab link element
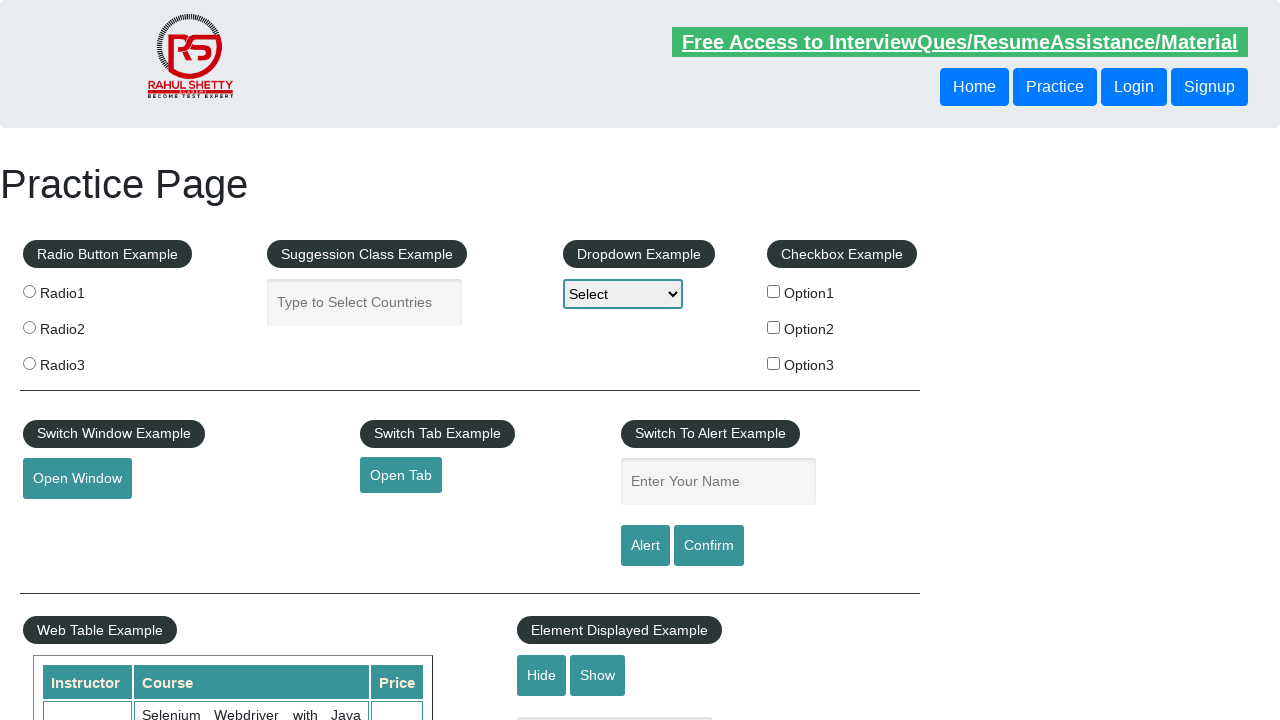

Logged the href URL to console
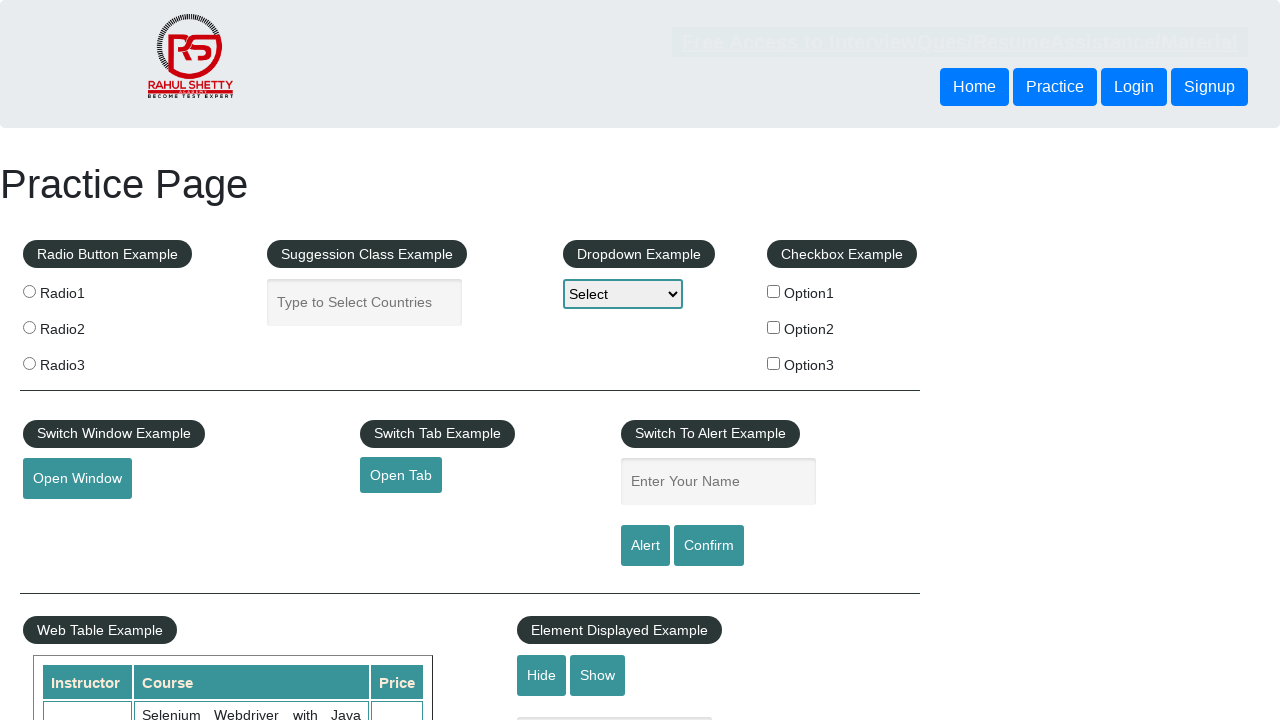

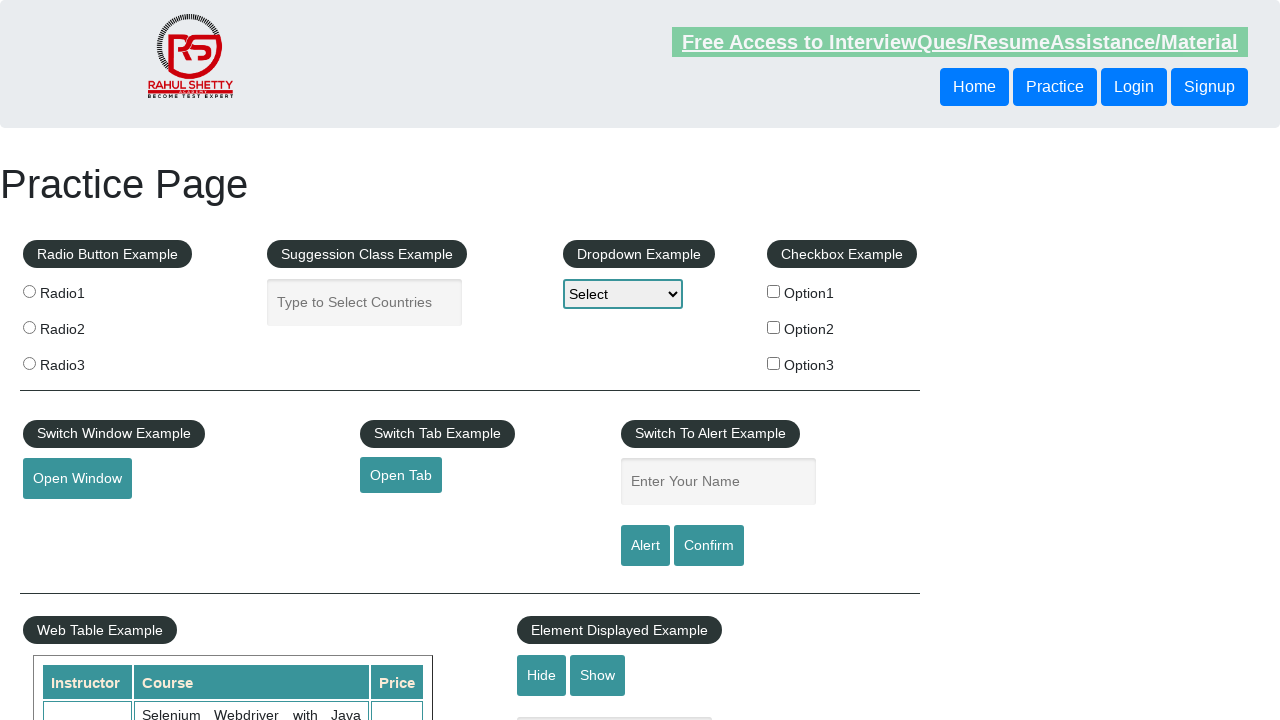